Tests adding specific grocery items (Cucumber, Brocolli, Beetroot) to cart on an e-commerce practice site by iterating through products and clicking add buttons for matching items

Starting URL: https://rahulshettyacademy.com/seleniumPractise/

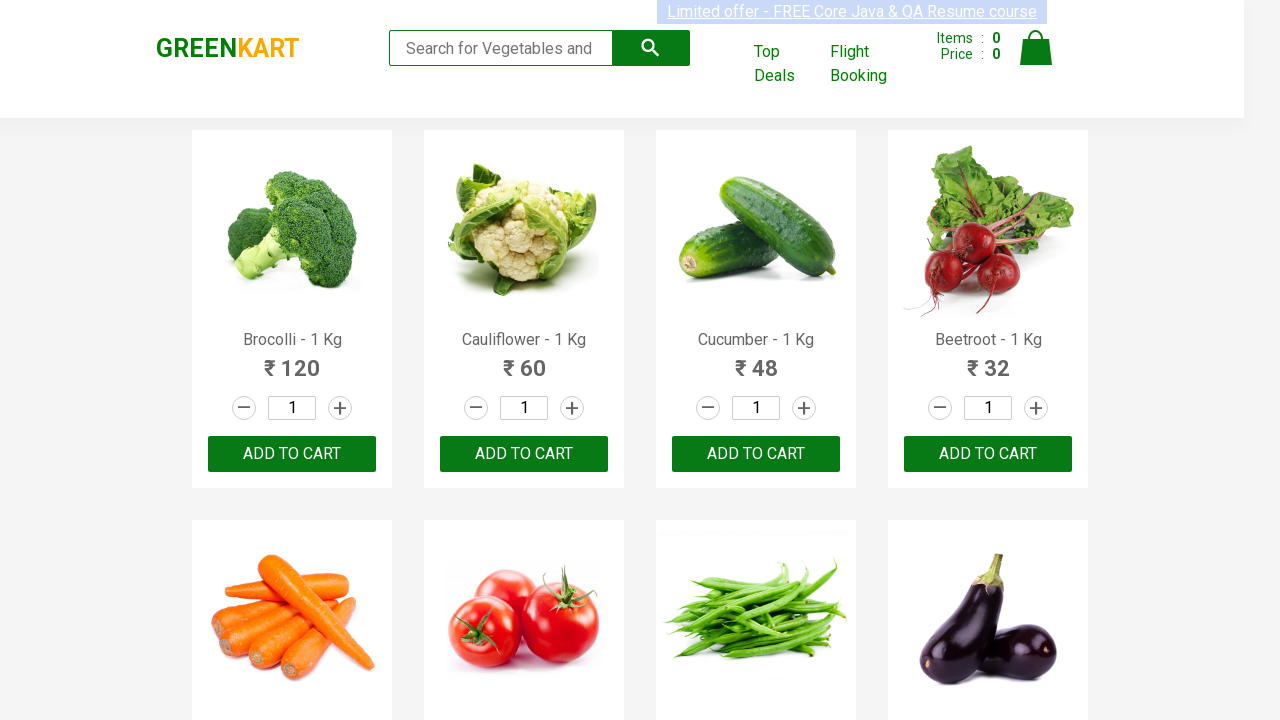

Waited for product names to load
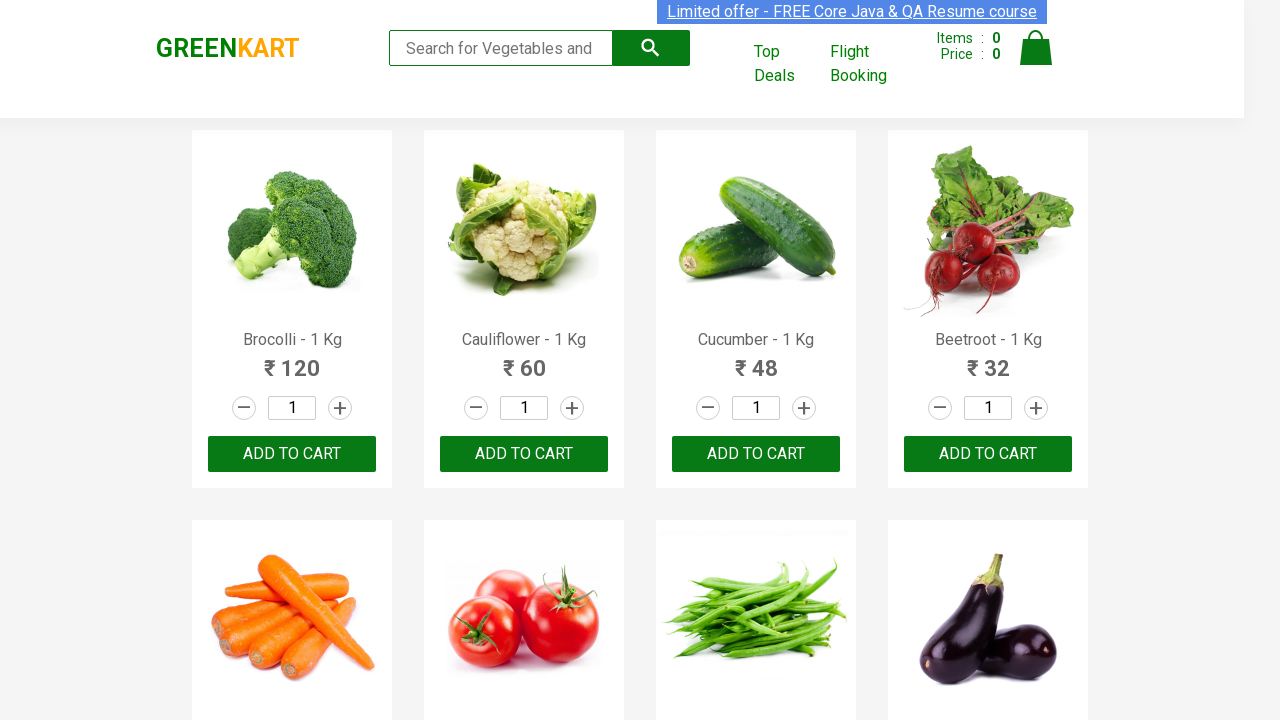

Retrieved all product name elements
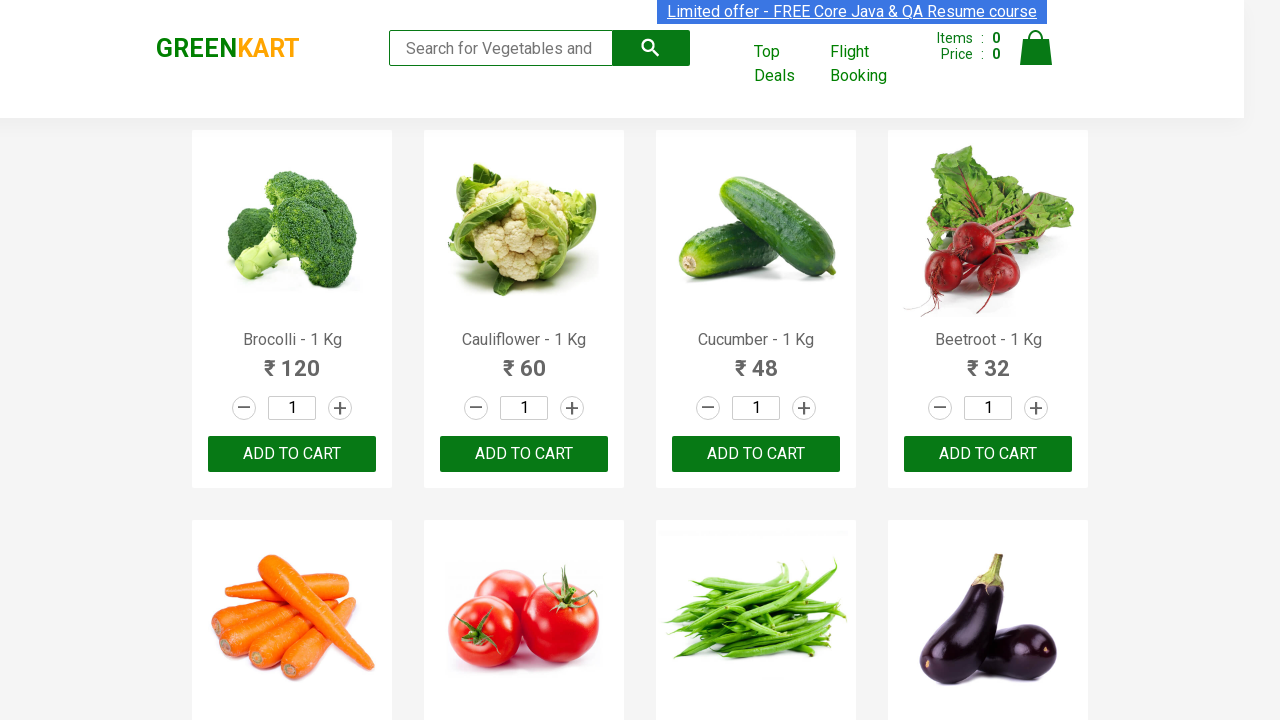

Retrieved product text: 'Brocolli - 1 Kg'
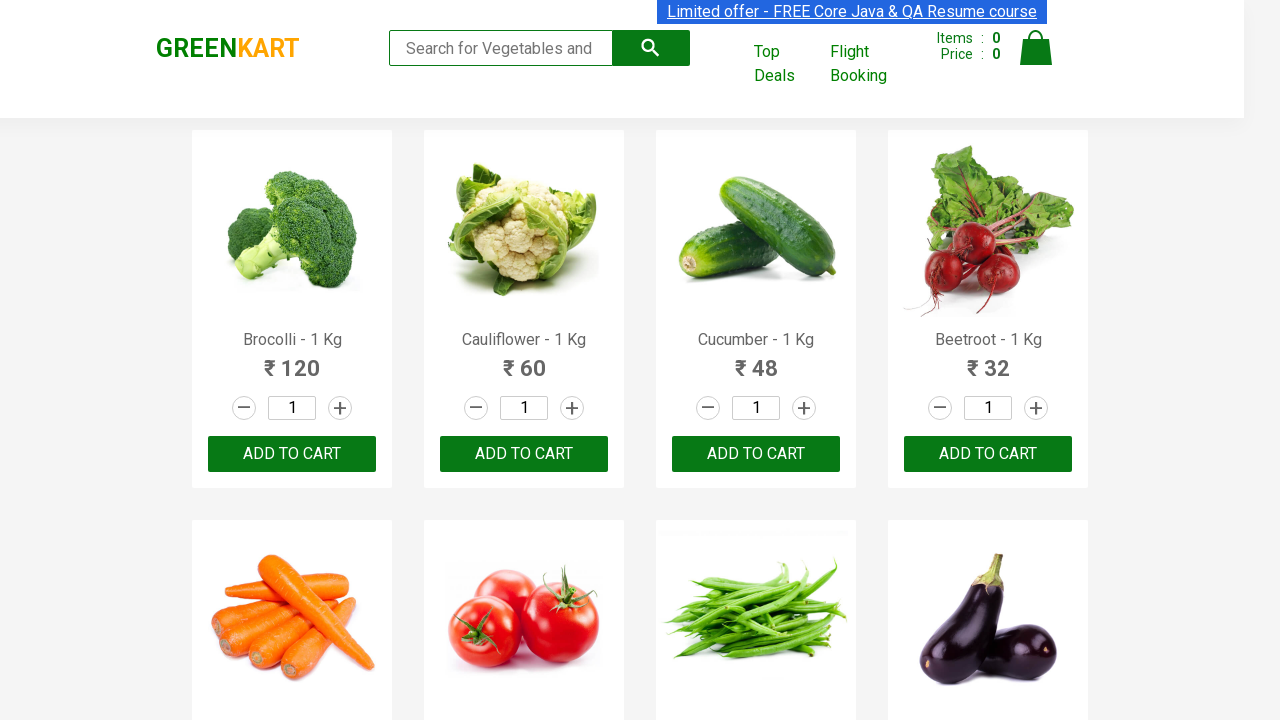

Extracted product name: 'Brocolli'
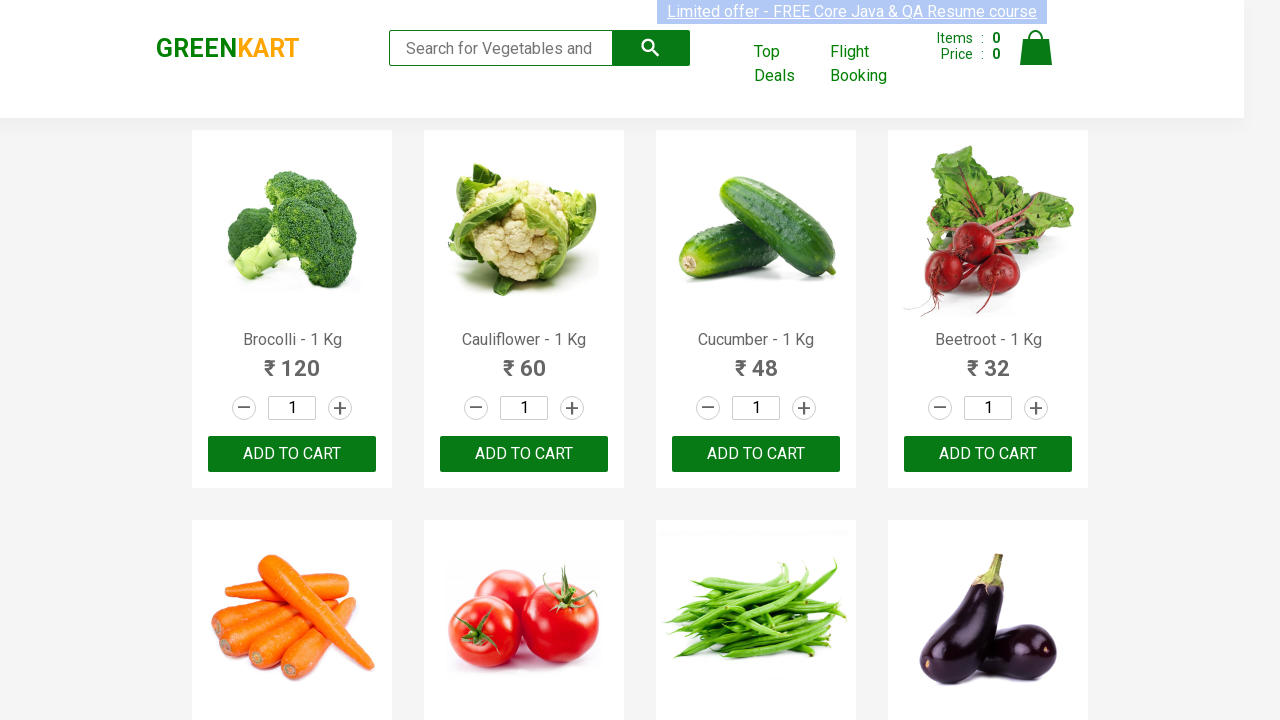

Product 'Brocolli' matches needed item (1 of 3)
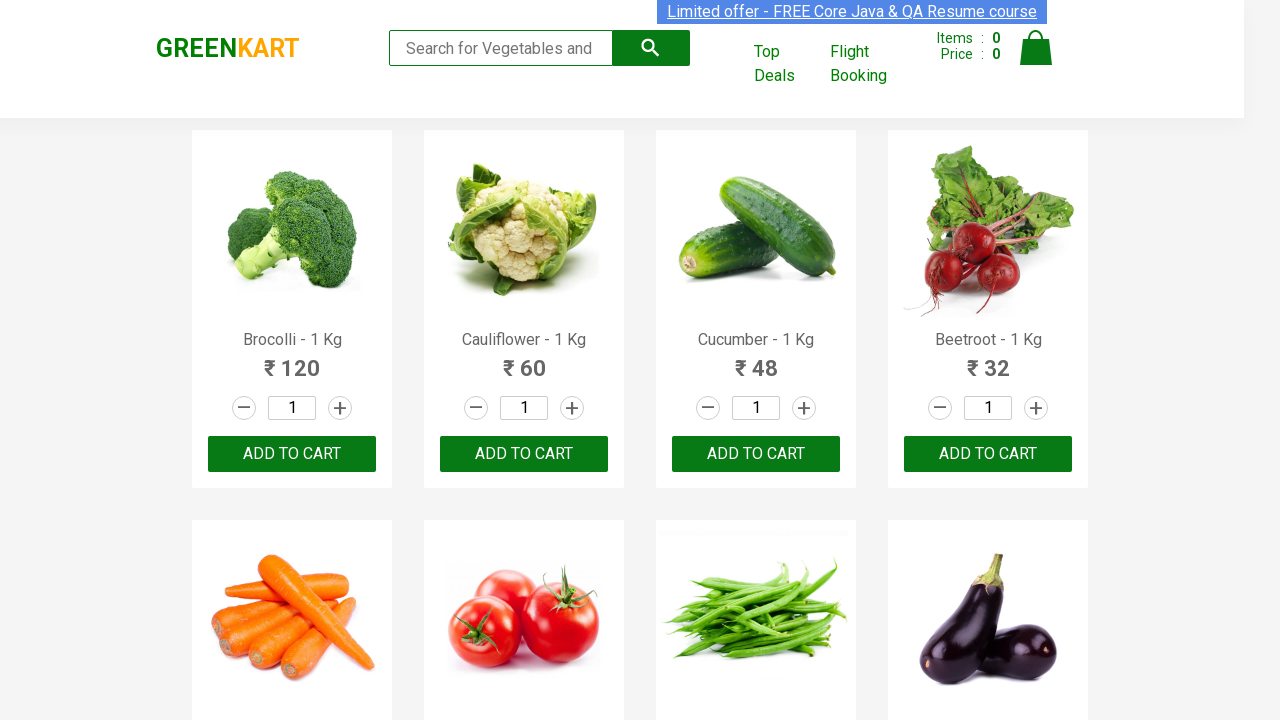

Retrieved all add to cart buttons
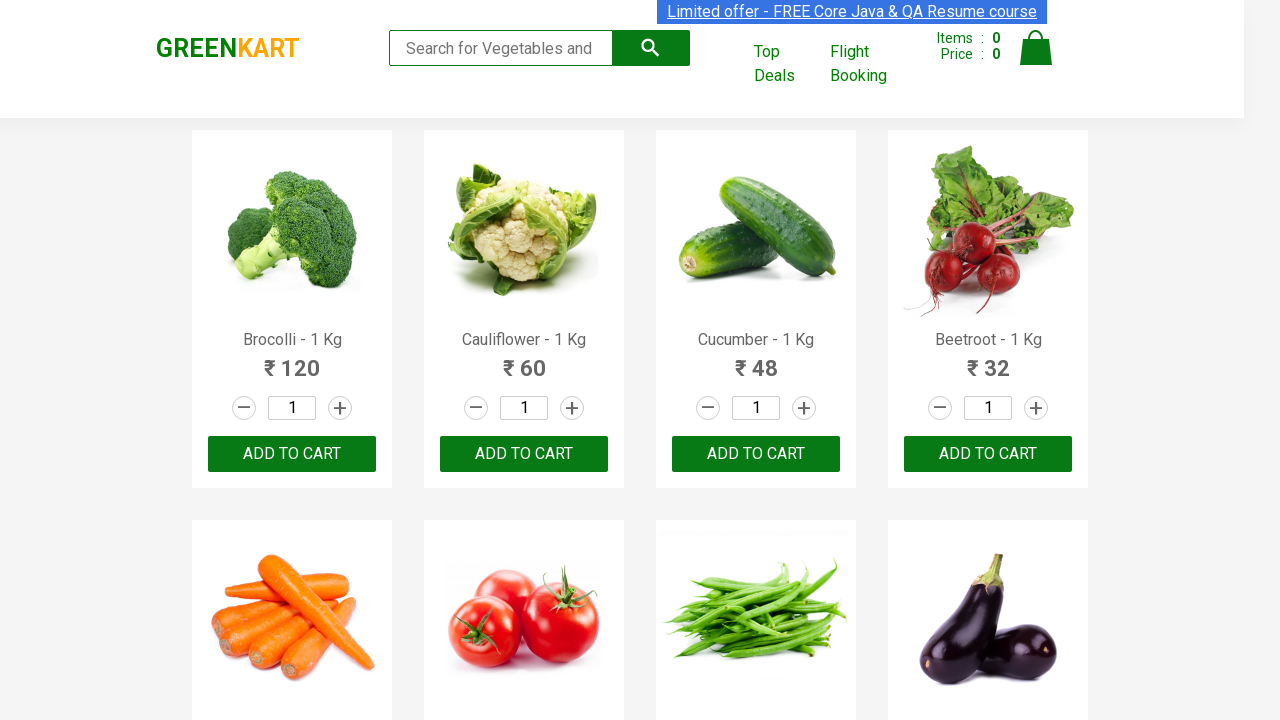

Clicked add to cart button for 'Brocolli' at (292, 454) on xpath=//div[@class='product-action']/button >> nth=0
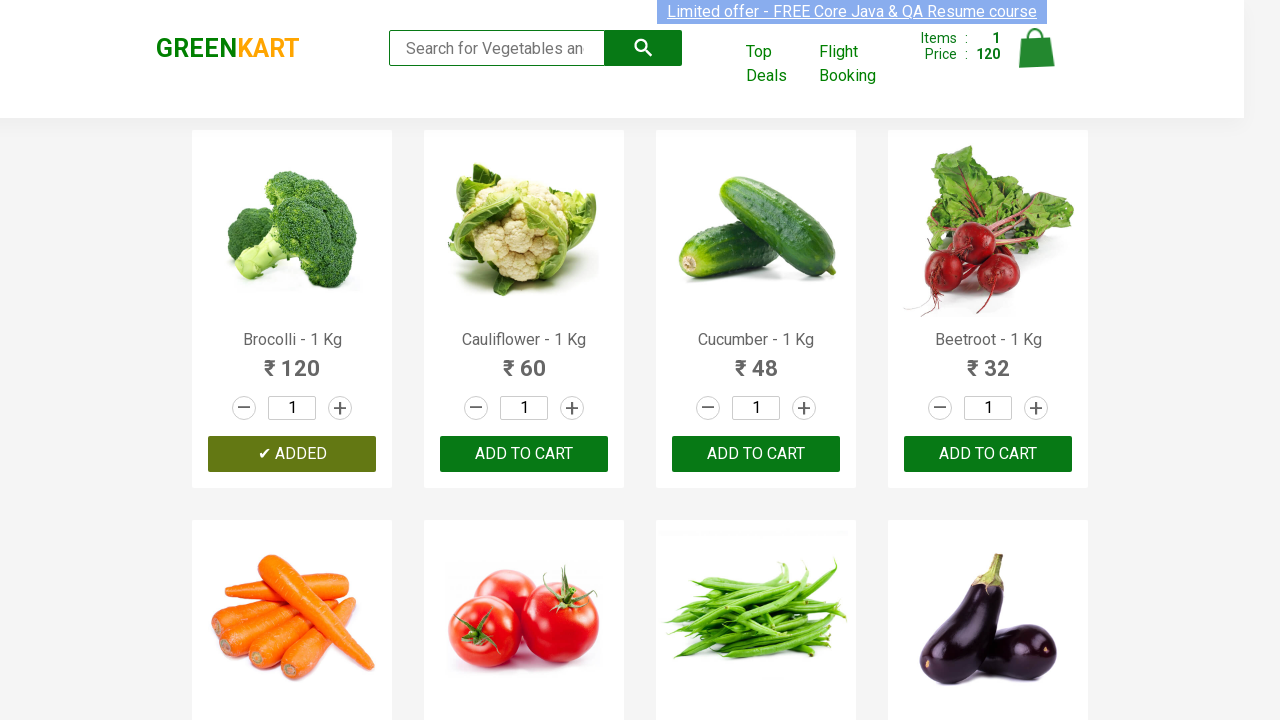

Retrieved product text: 'Cauliflower - 1 Kg'
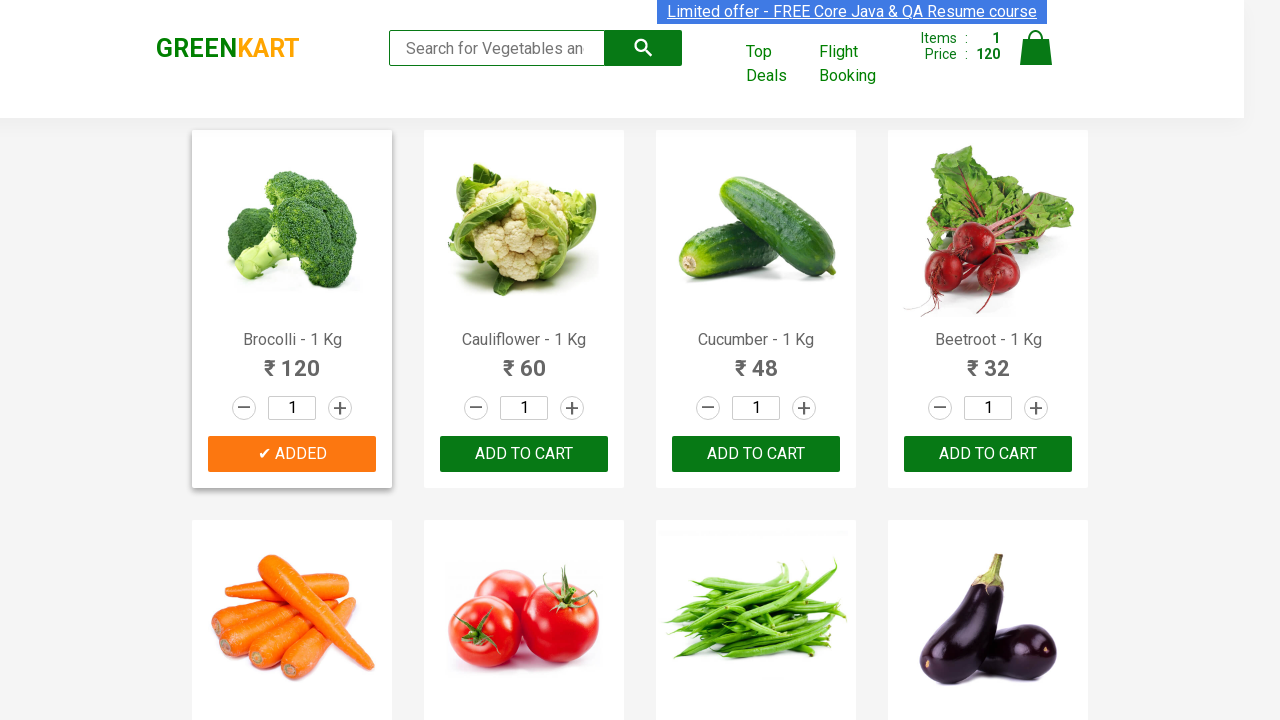

Extracted product name: 'Cauliflower'
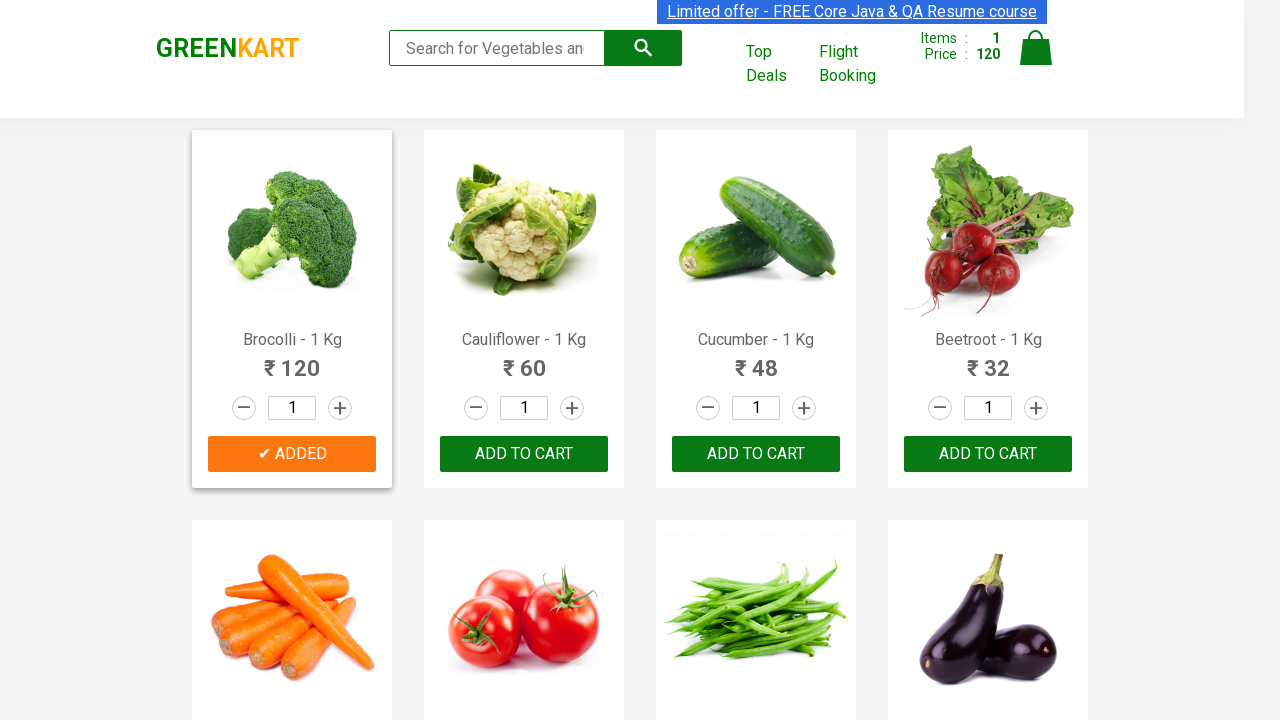

Retrieved product text: 'Cucumber - 1 Kg'
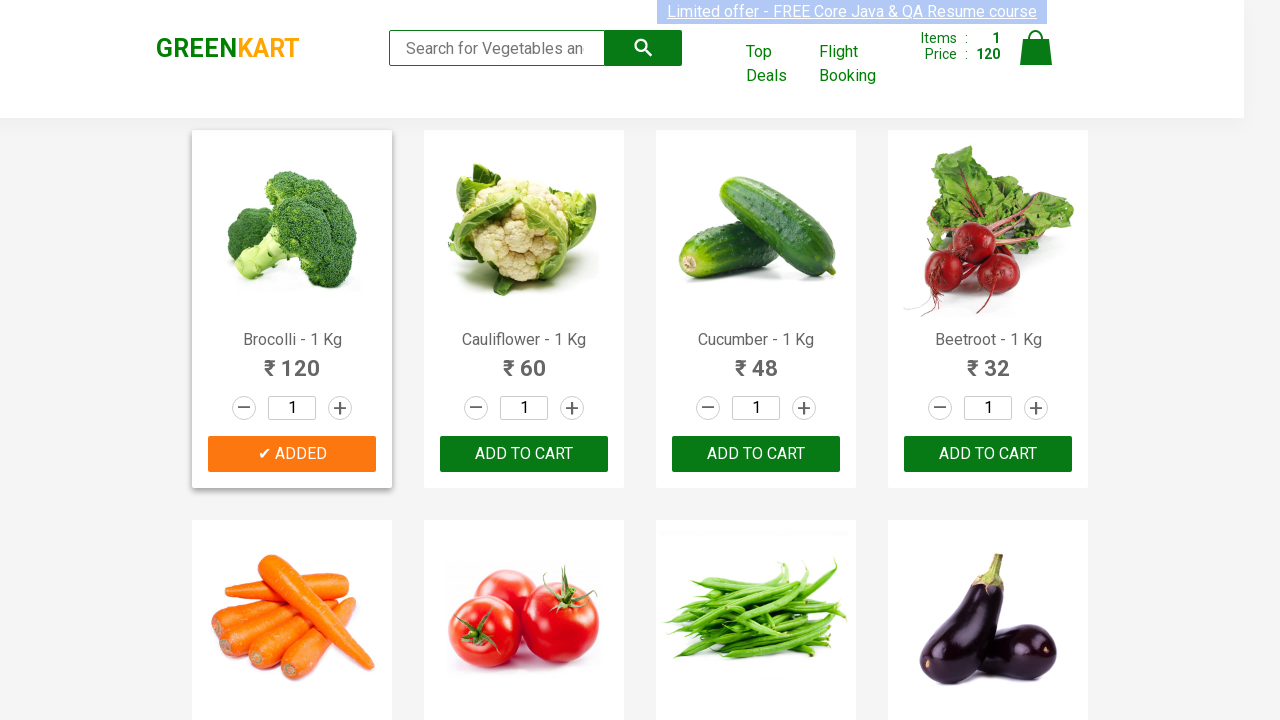

Extracted product name: 'Cucumber'
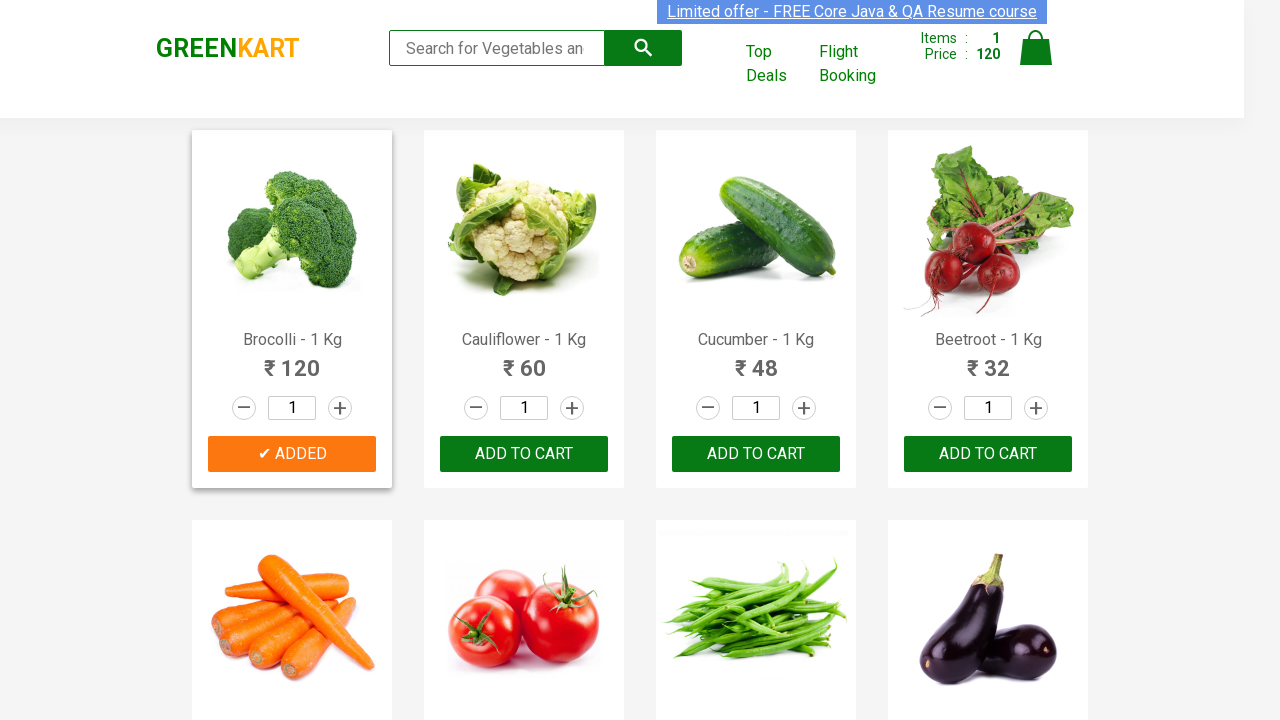

Product 'Cucumber' matches needed item (2 of 3)
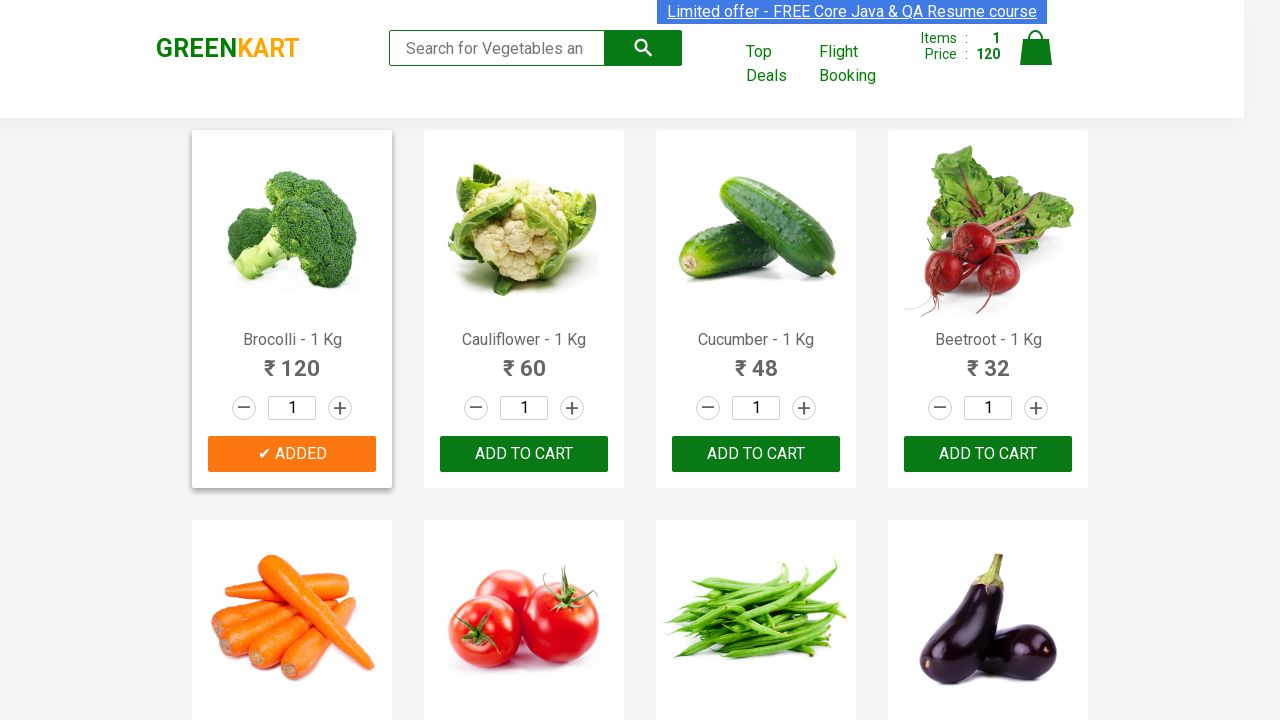

Retrieved all add to cart buttons
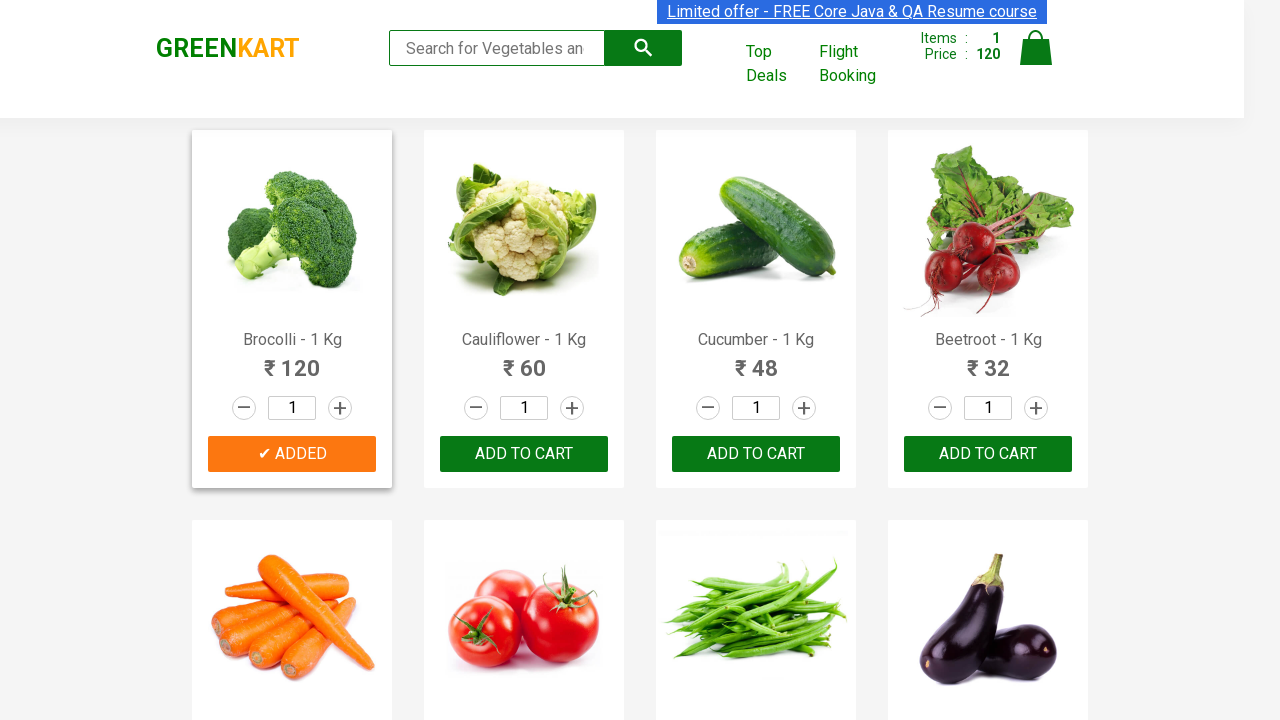

Clicked add to cart button for 'Cucumber' at (756, 454) on xpath=//div[@class='product-action']/button >> nth=2
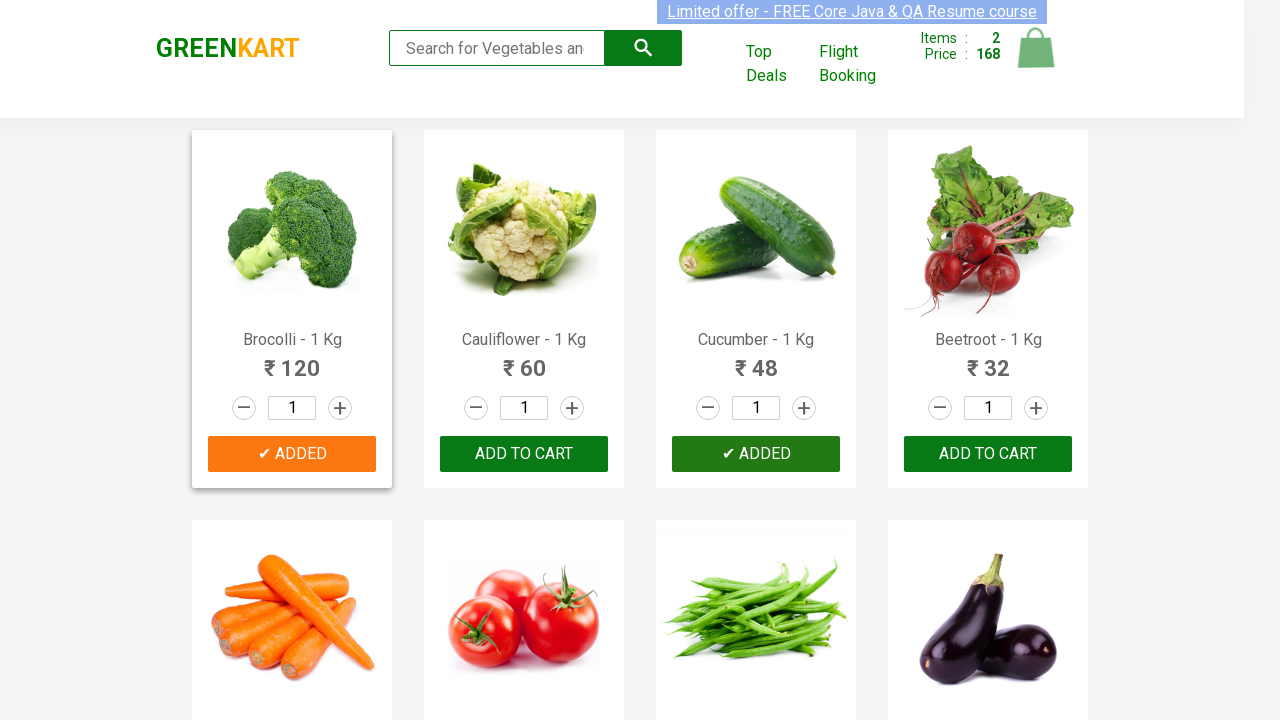

Retrieved product text: 'Beetroot - 1 Kg'
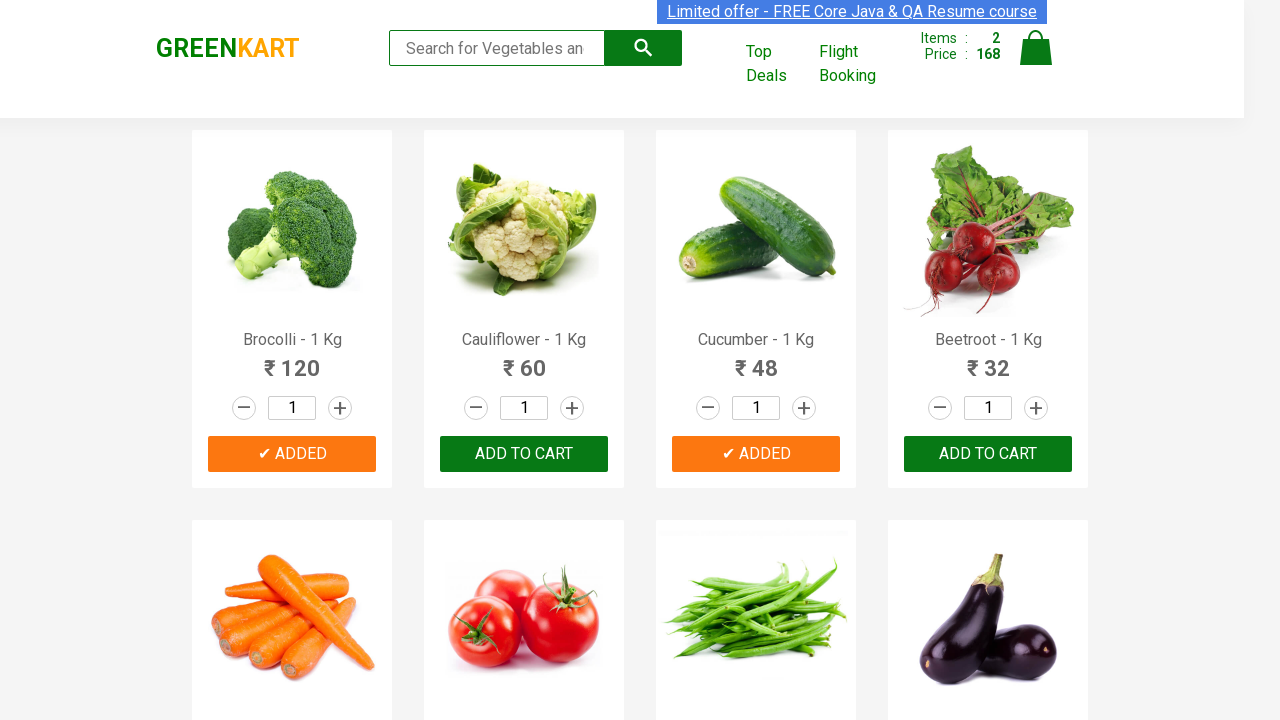

Extracted product name: 'Beetroot'
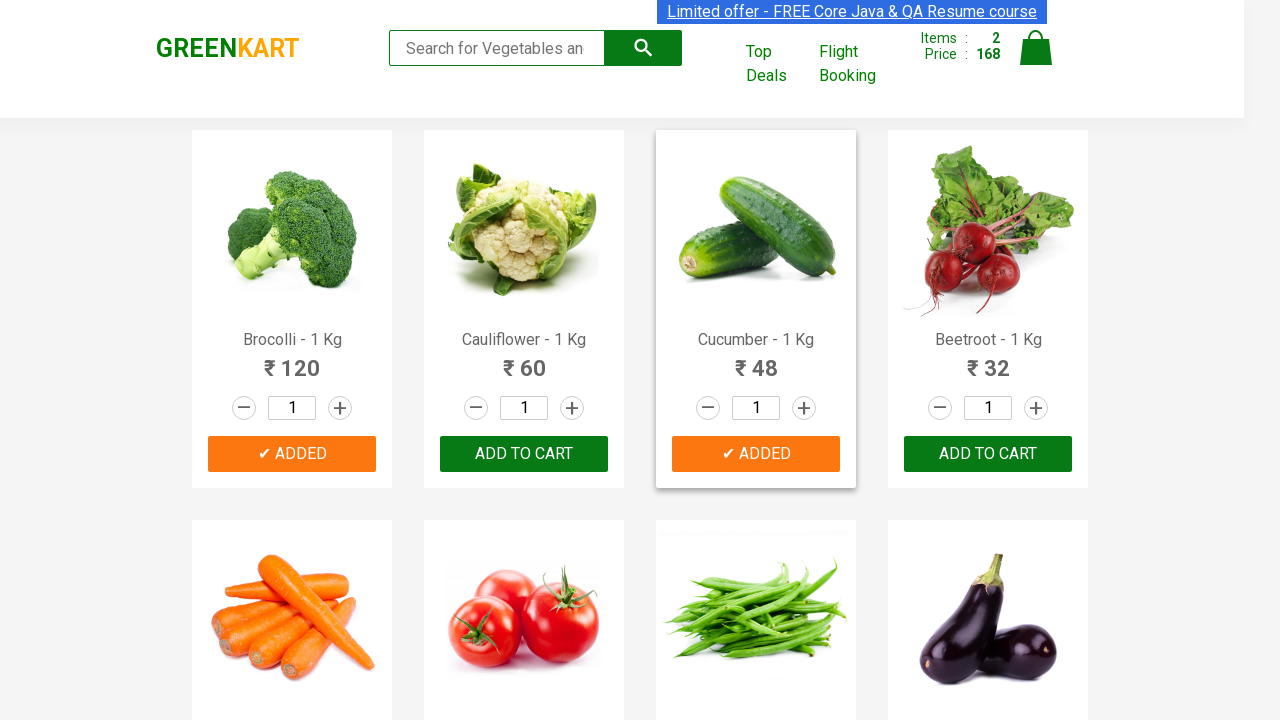

Product 'Beetroot' matches needed item (3 of 3)
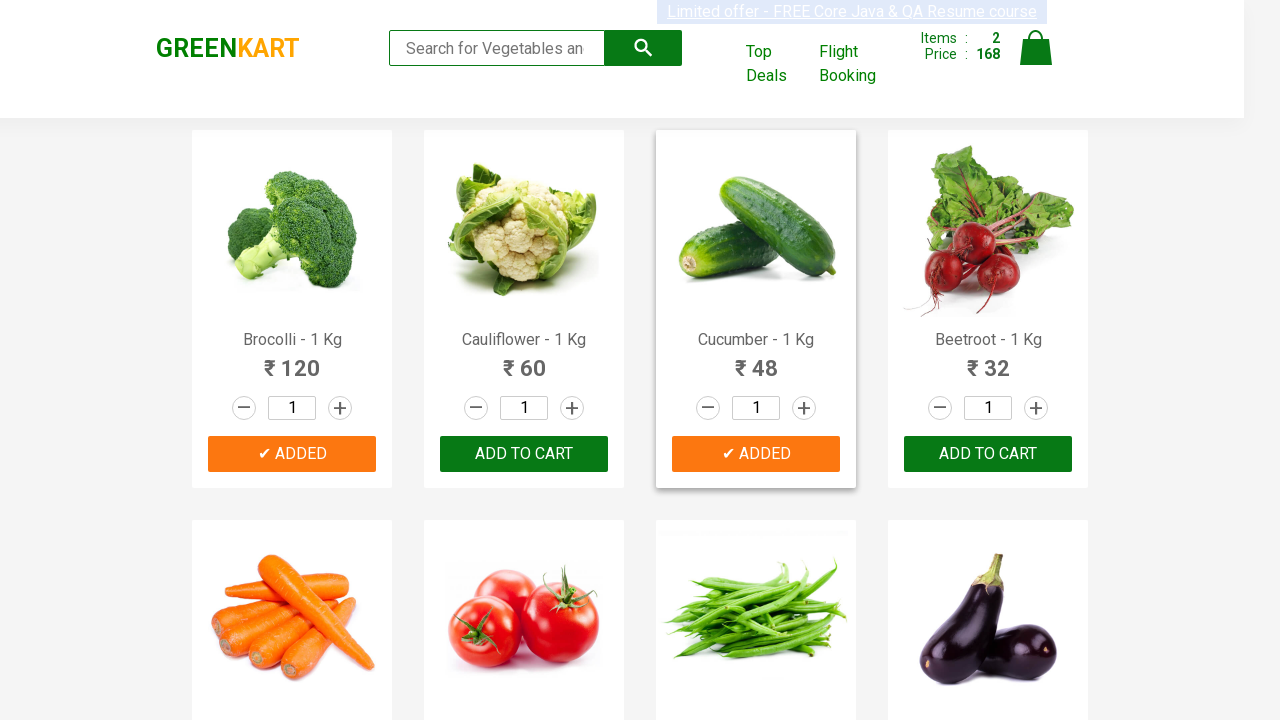

Retrieved all add to cart buttons
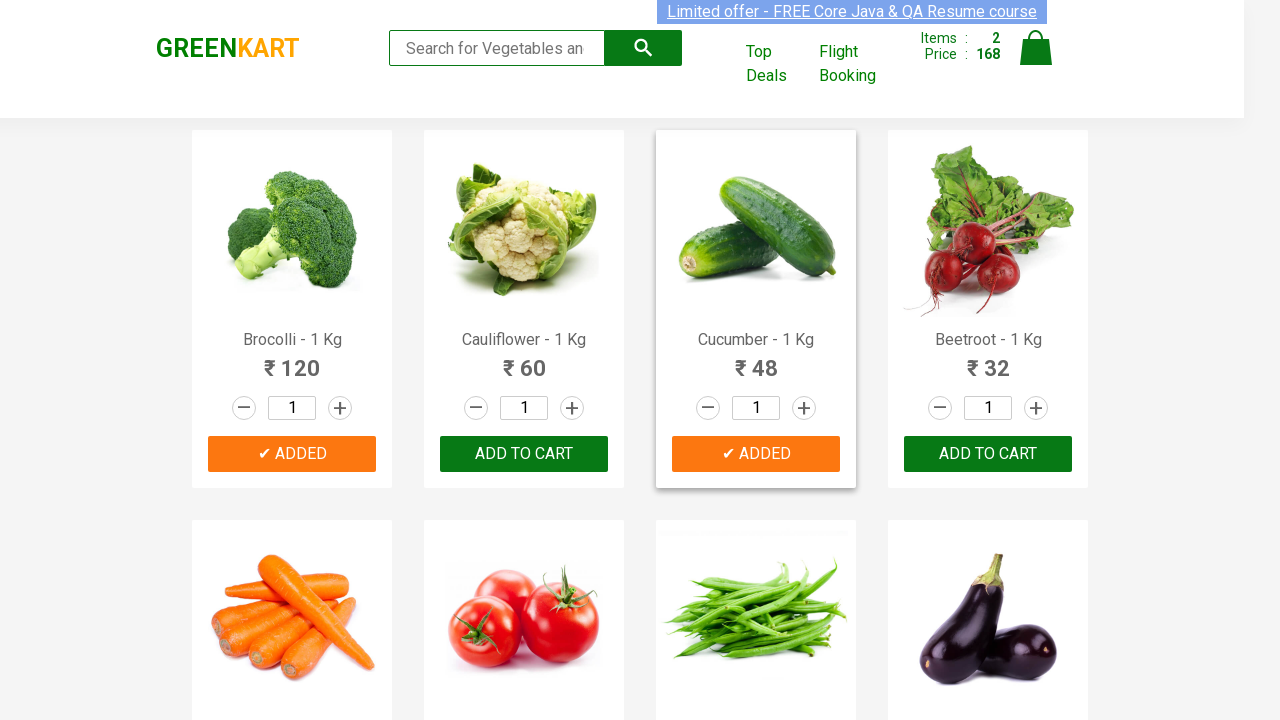

Clicked add to cart button for 'Beetroot' at (988, 454) on xpath=//div[@class='product-action']/button >> nth=3
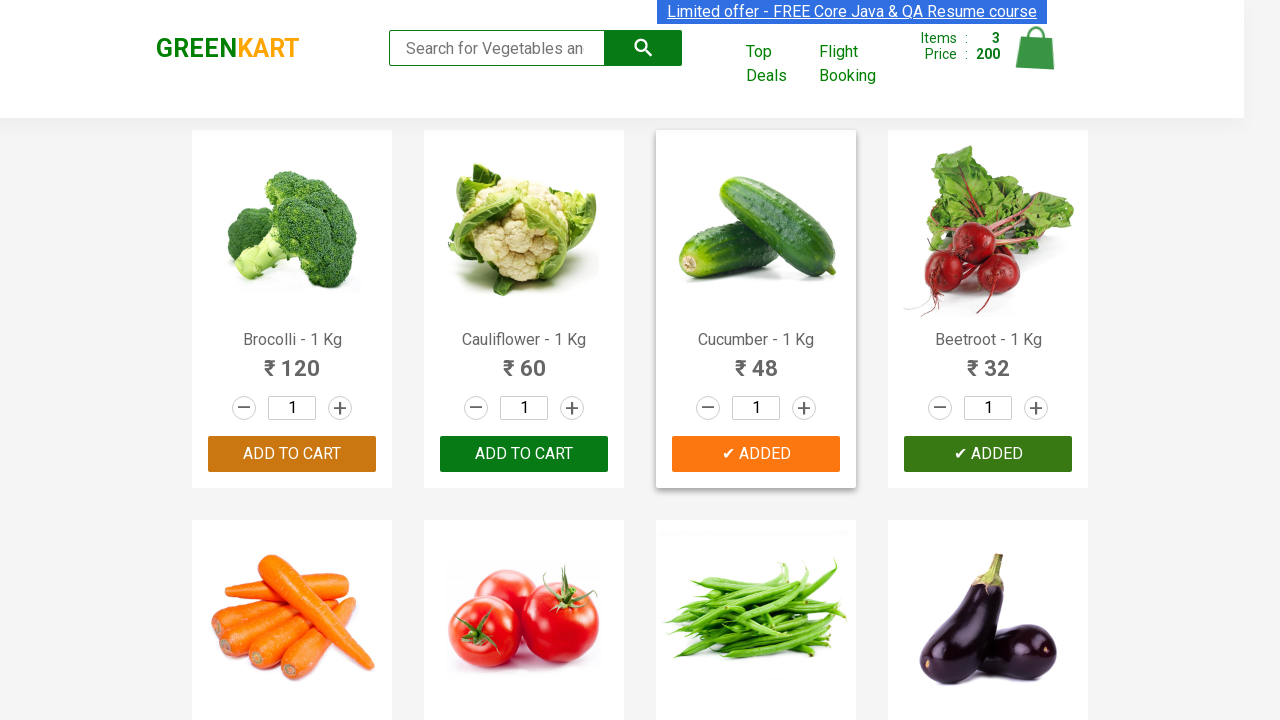

All 3 required items have been added to cart
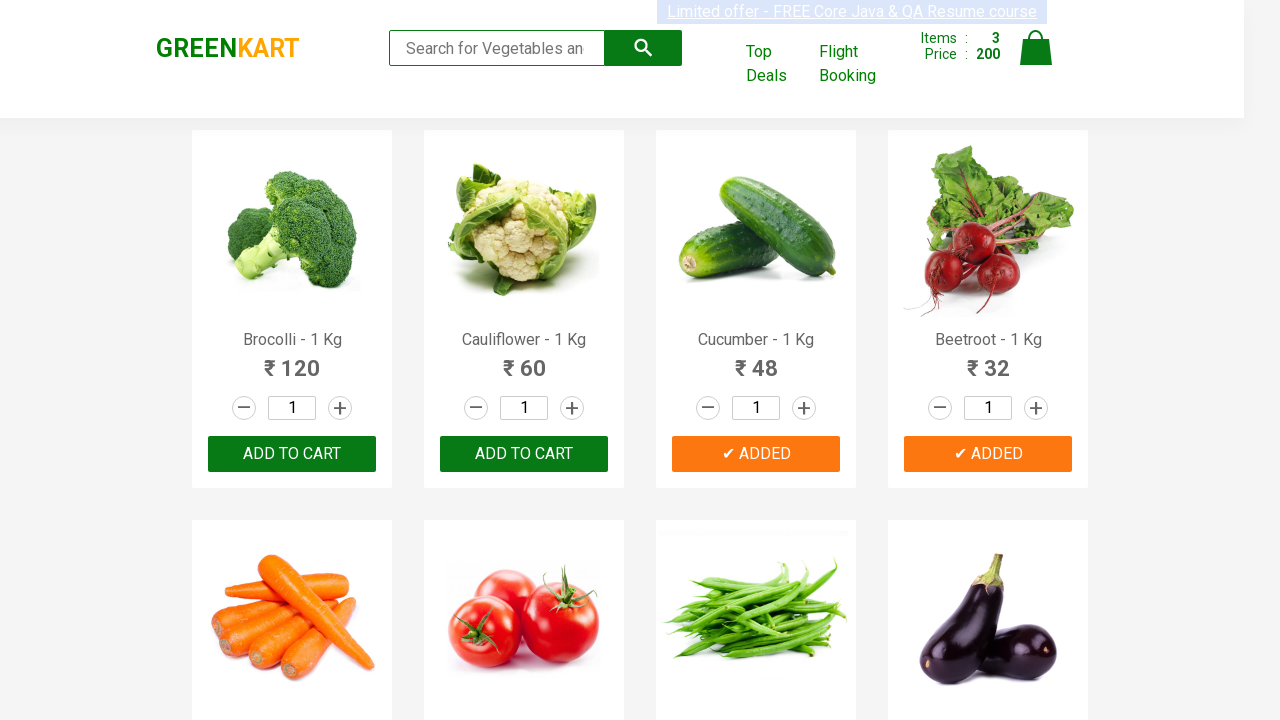

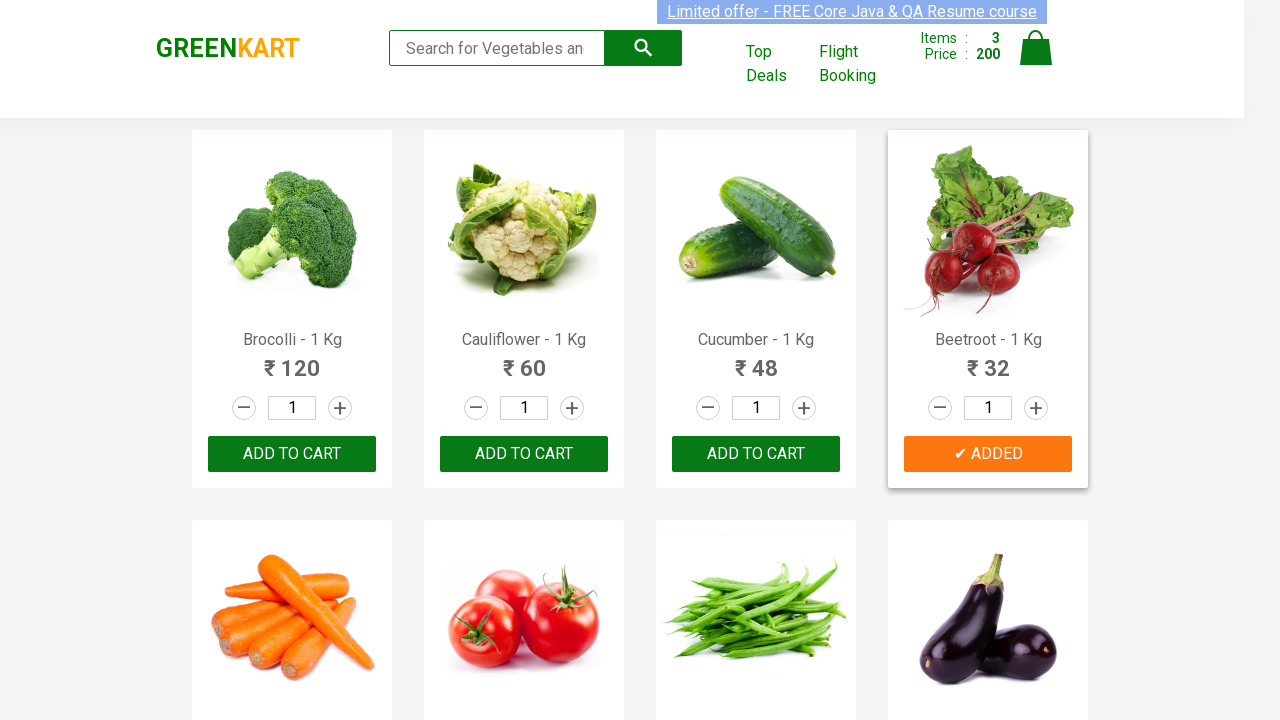